Tests the Python.org website search functionality by entering "pycon" in the search box and submitting the search

Starting URL: http://www.python.org

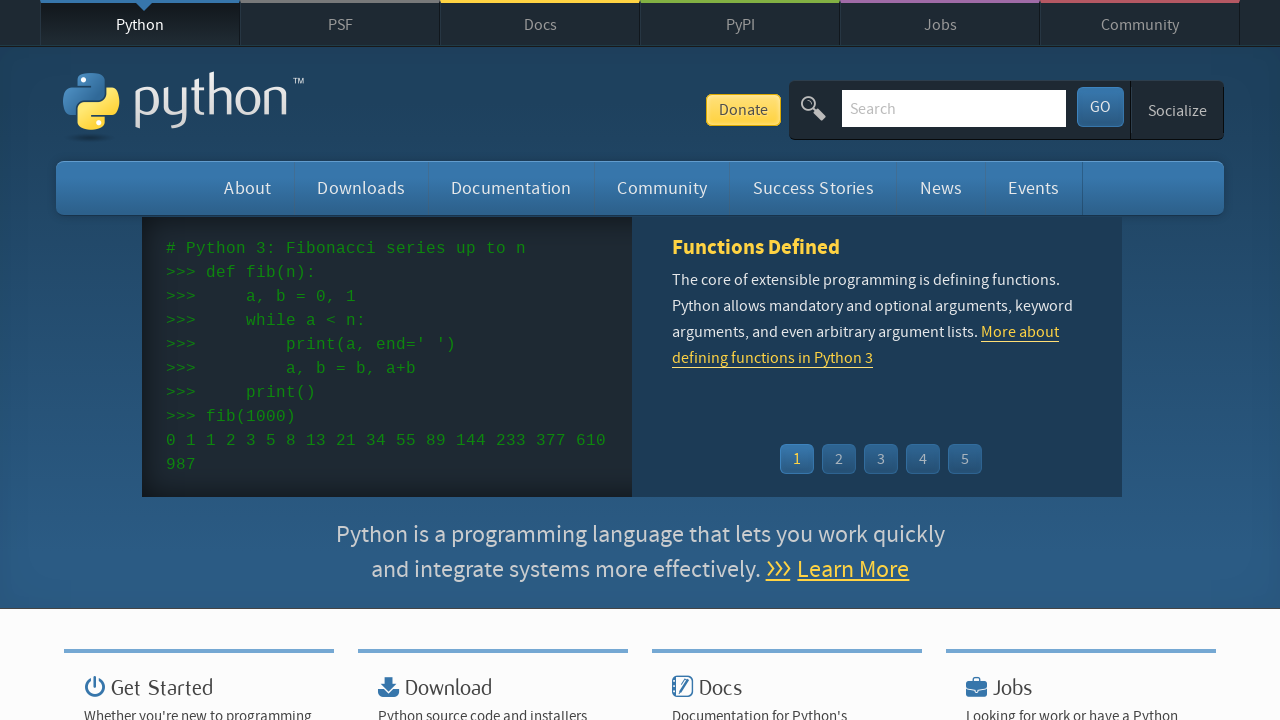

Verified 'Python' is in page title
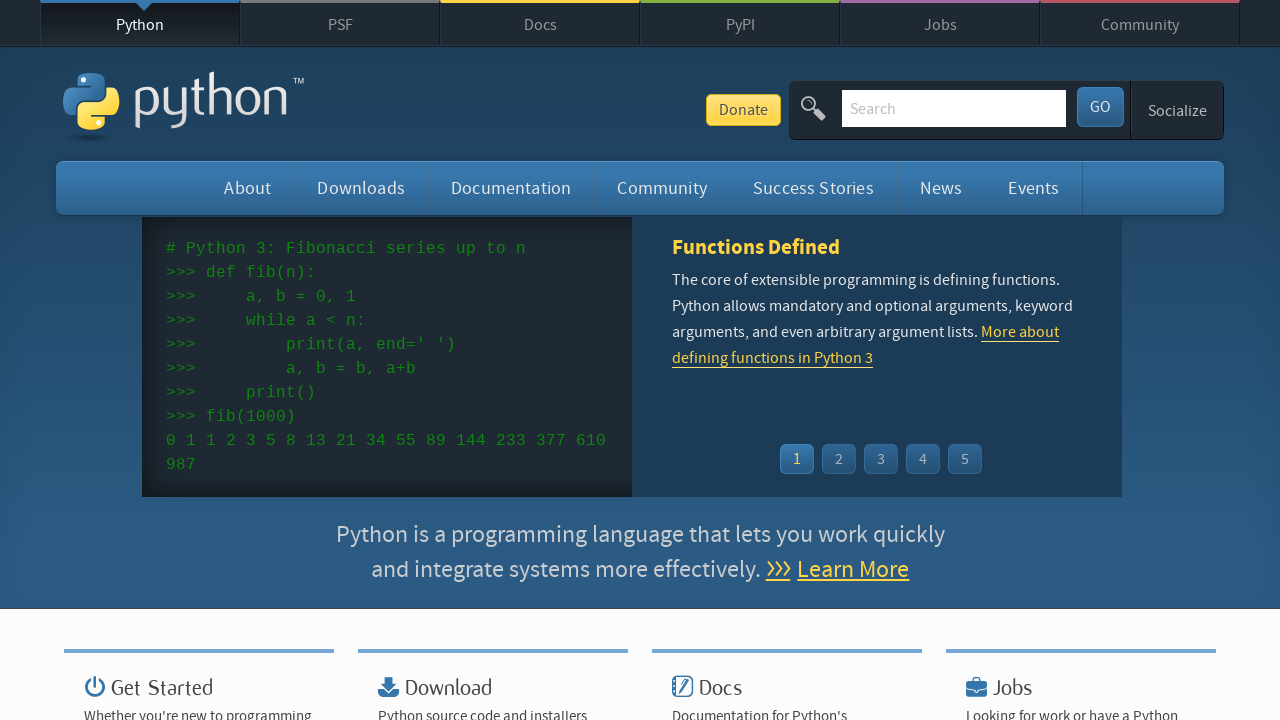

Filled search box with 'pycon' on input[name='q']
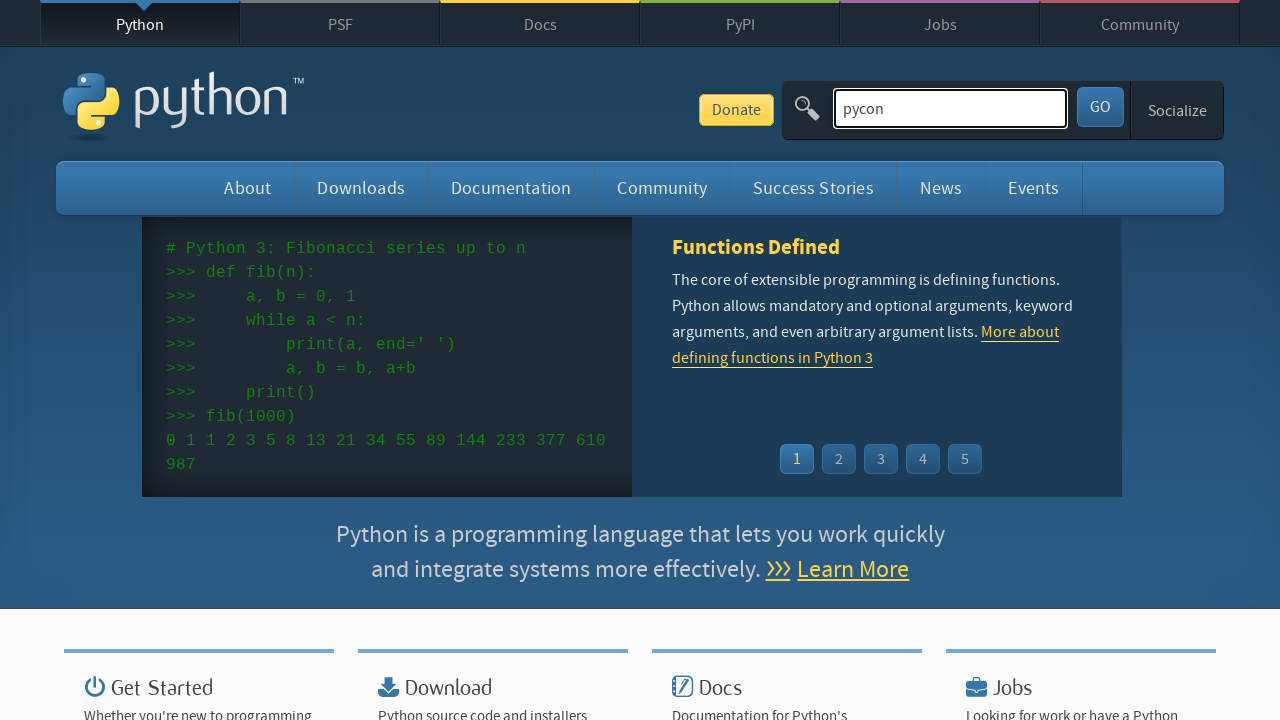

Pressed Enter to submit search query on input[name='q']
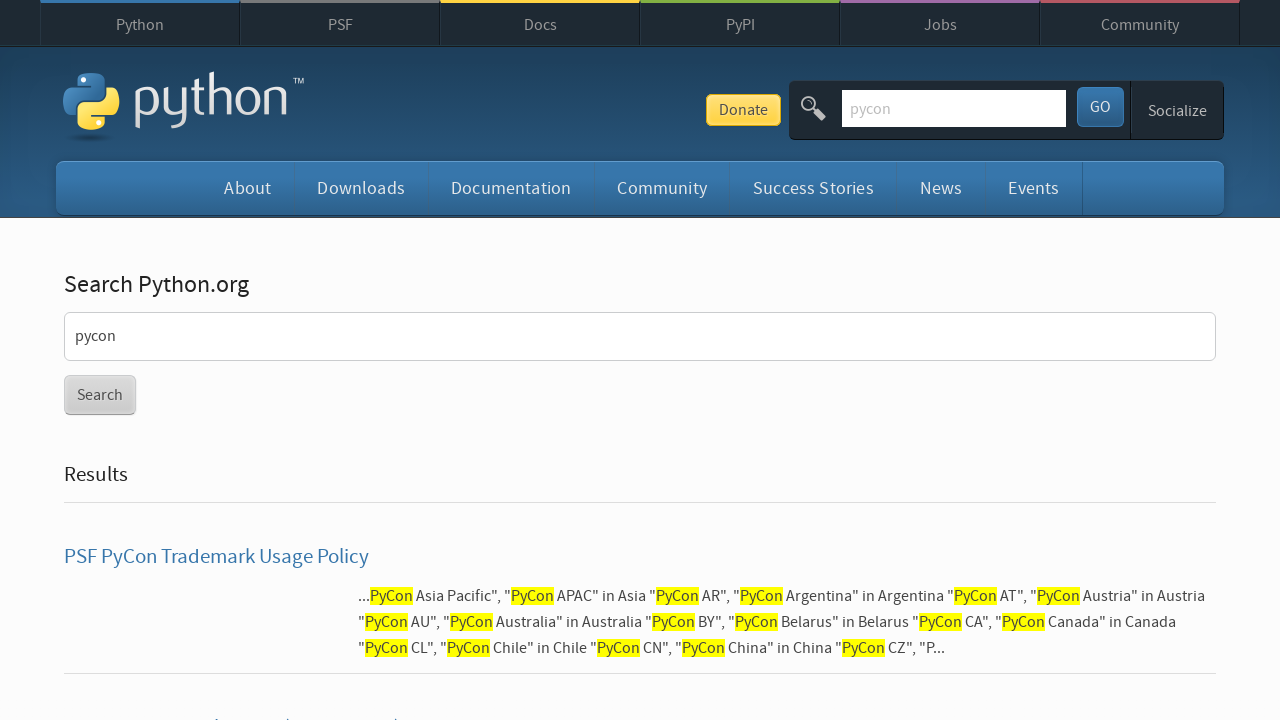

Waited for network idle state after search submission
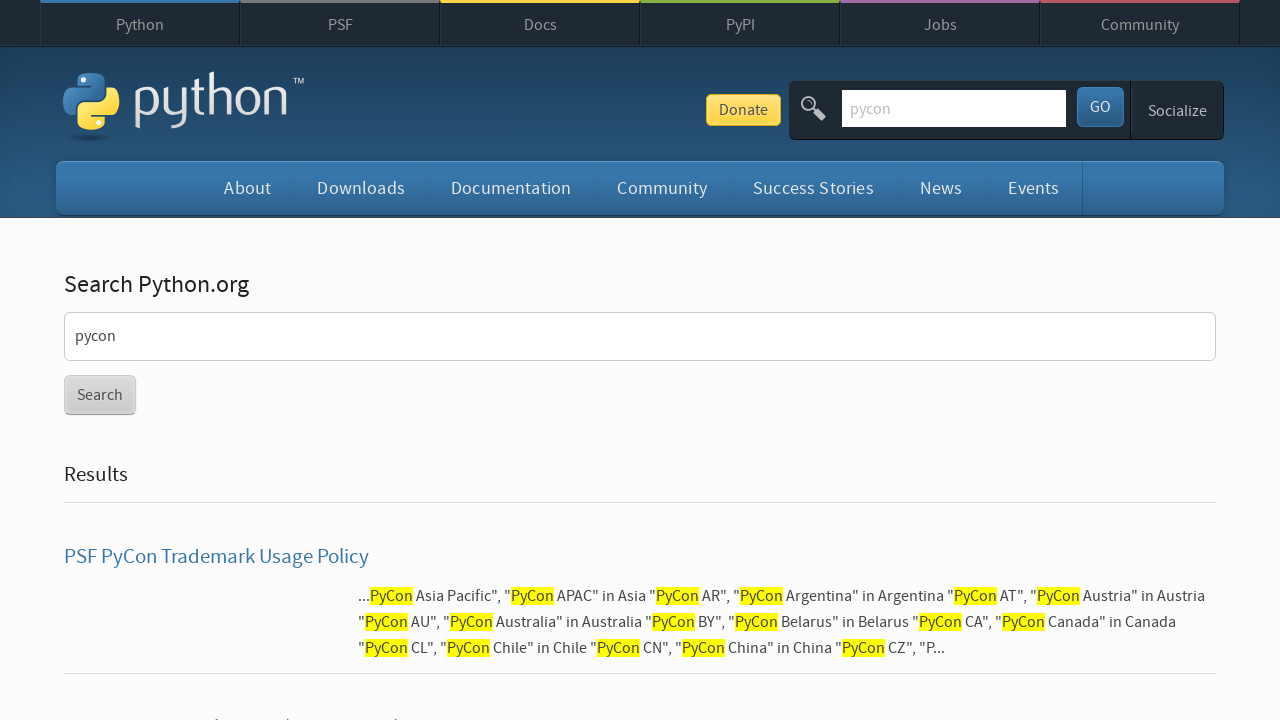

Verified search results returned (no 'No results found' message)
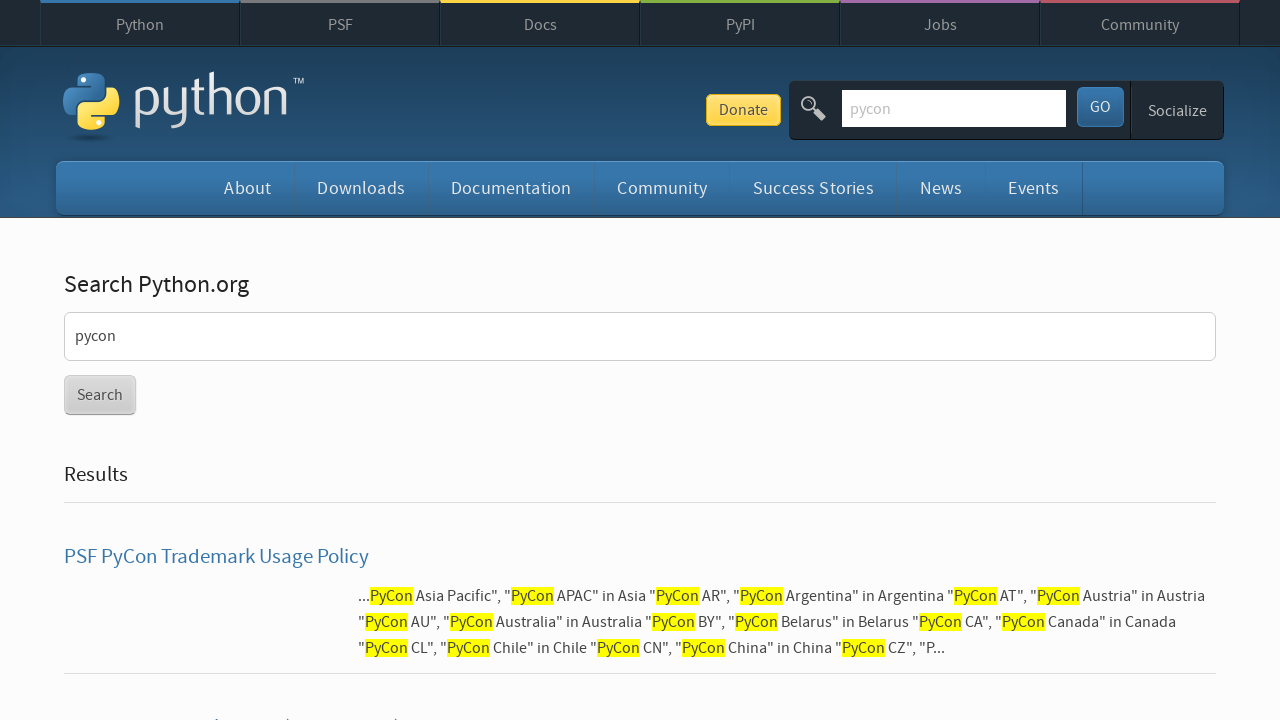

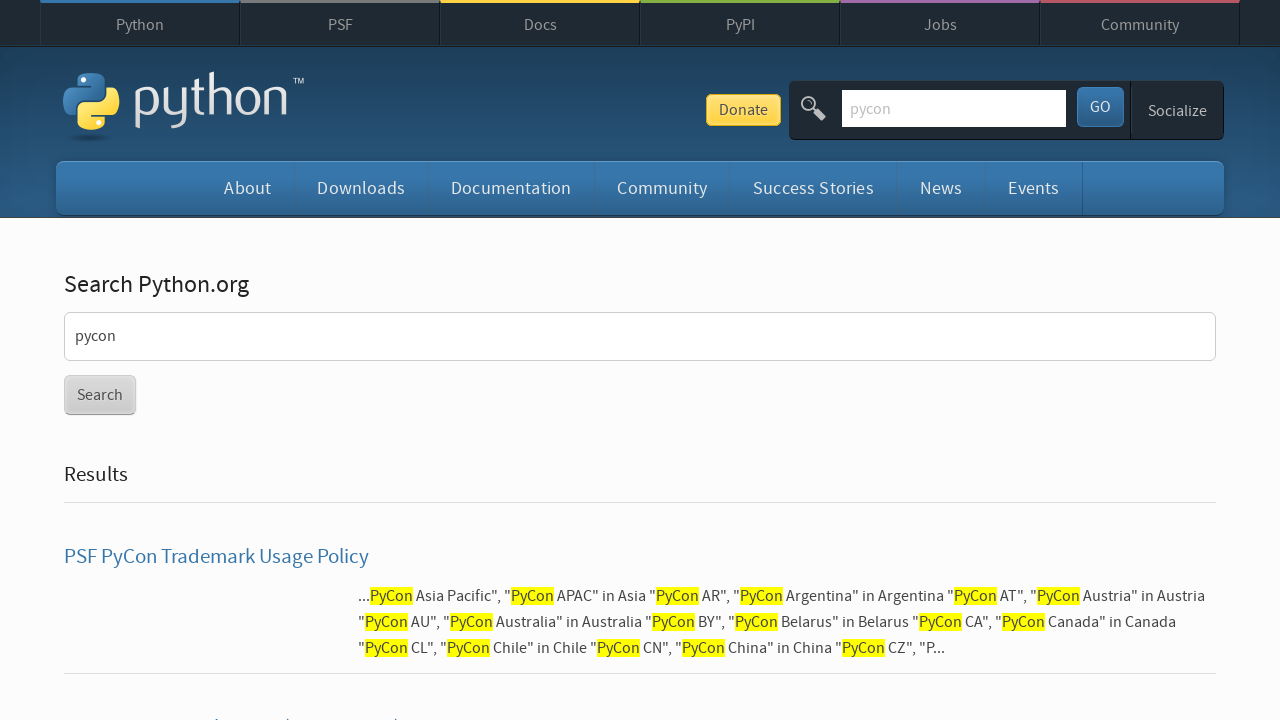